Tests that clicking the close button on the login error message removes the error icons from the form

Starting URL: https://saucedemo.com/

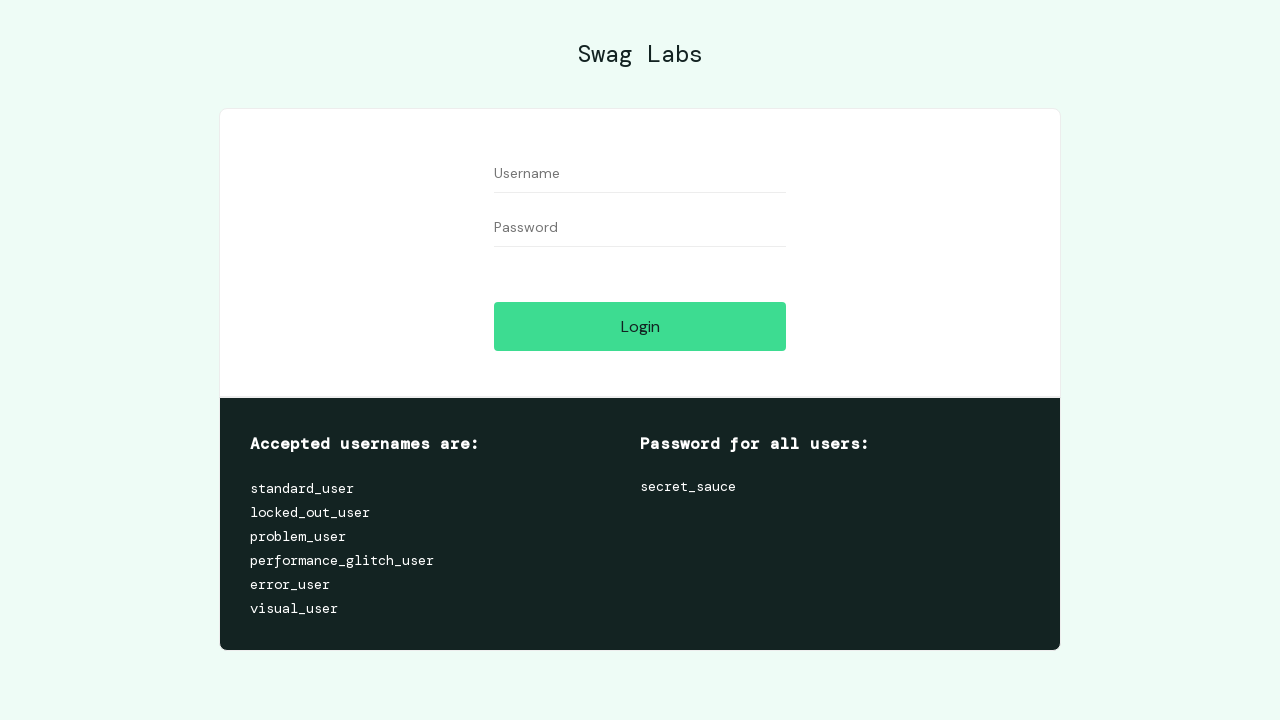

Username field became visible
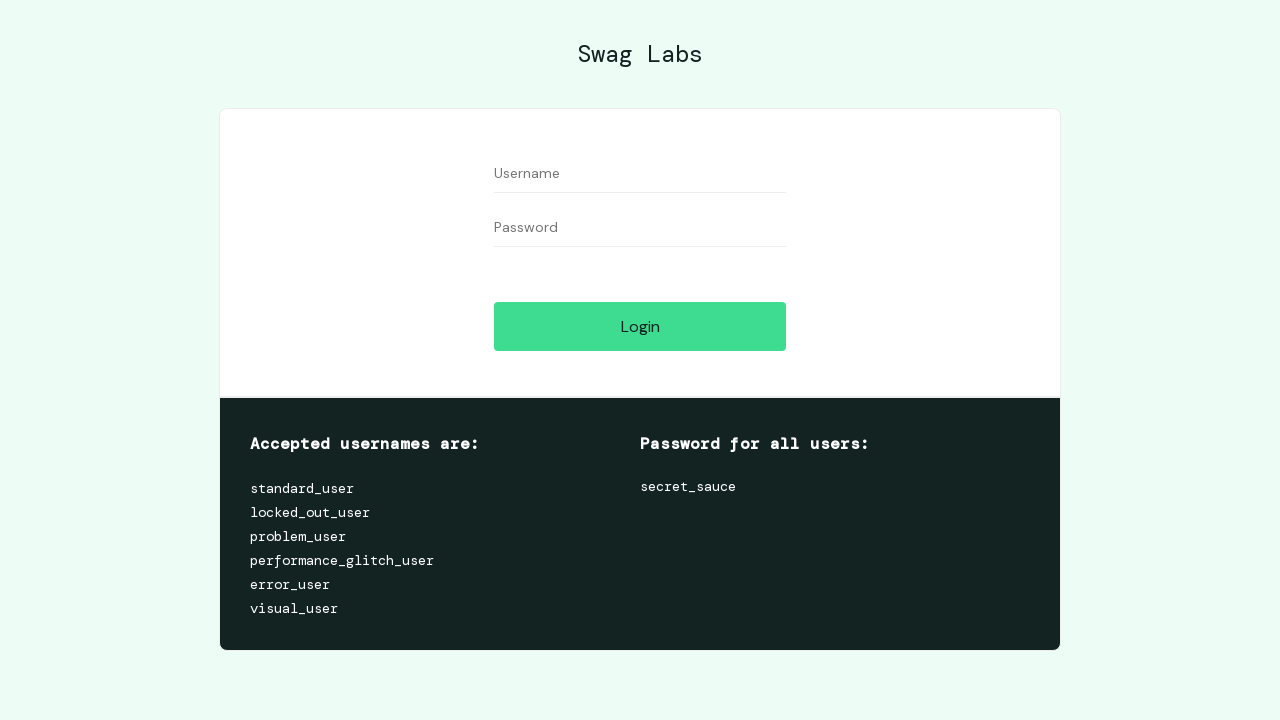

Clicked login button with empty fields to trigger error message at (640, 326) on #login-button
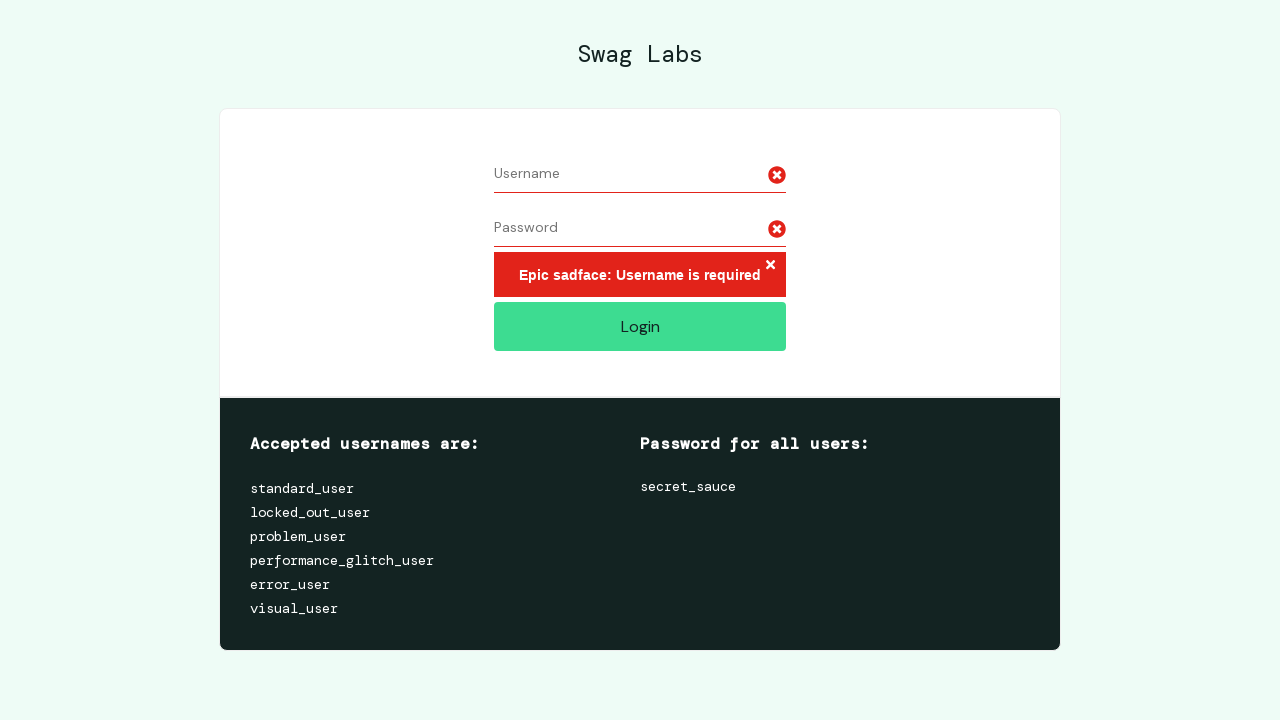

Clicked close button to dismiss error message at (770, 266) on .error-button
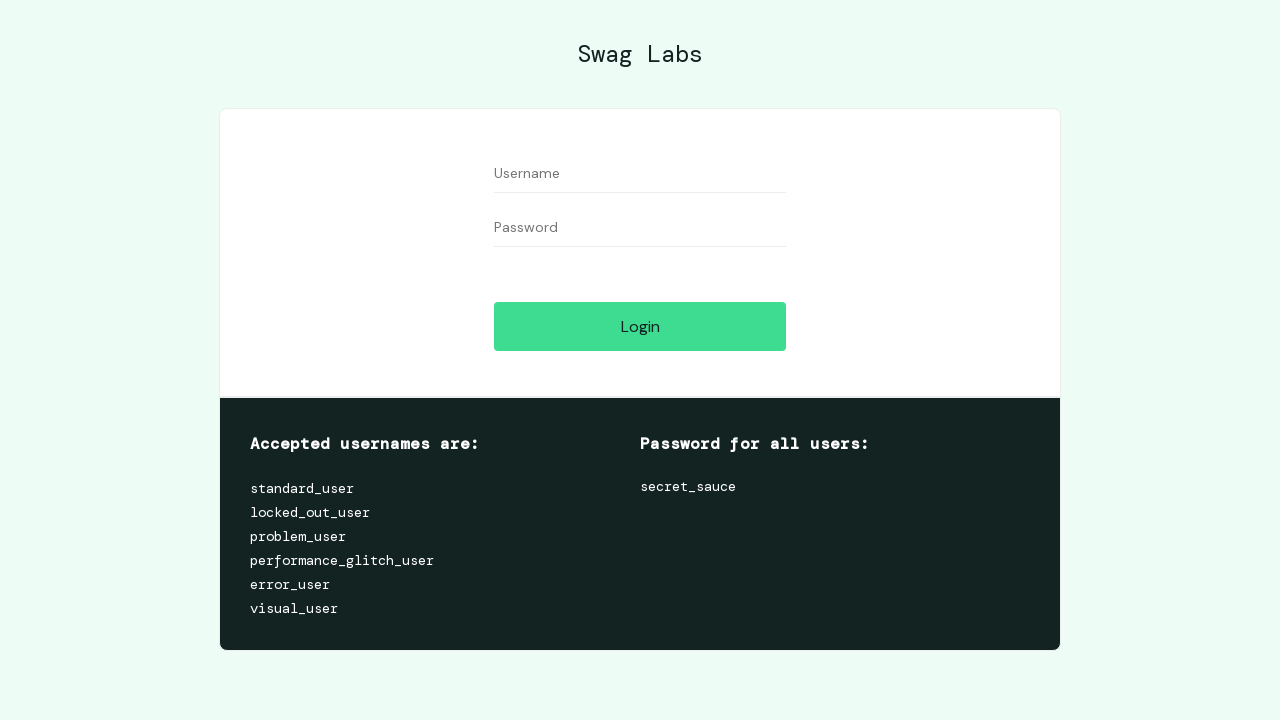

Retrieved all error icons from the form
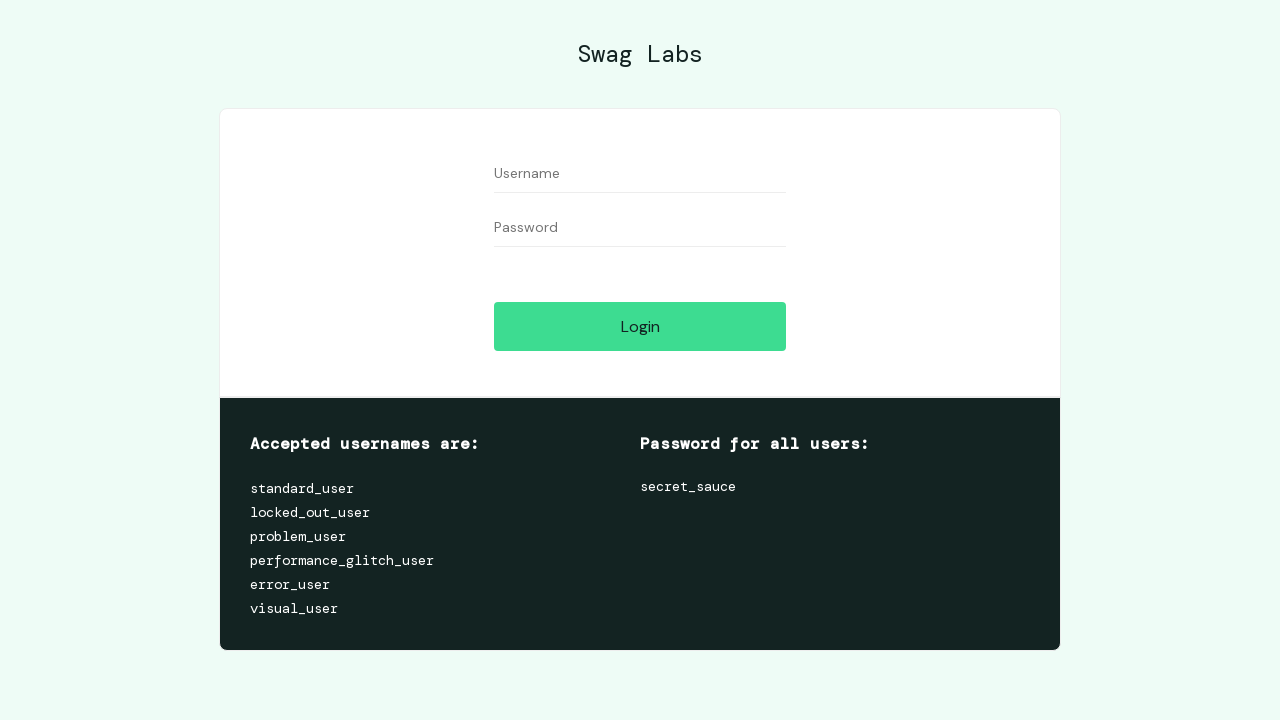

Verified that all error icons were removed from the form
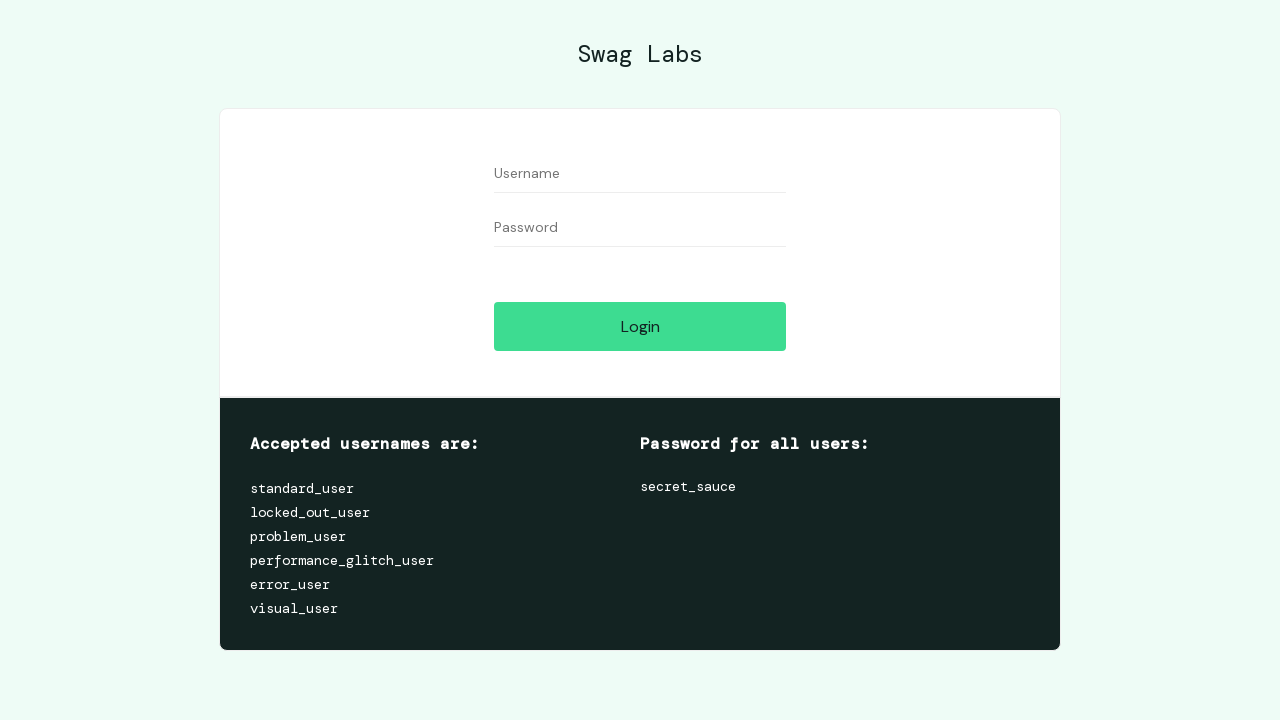

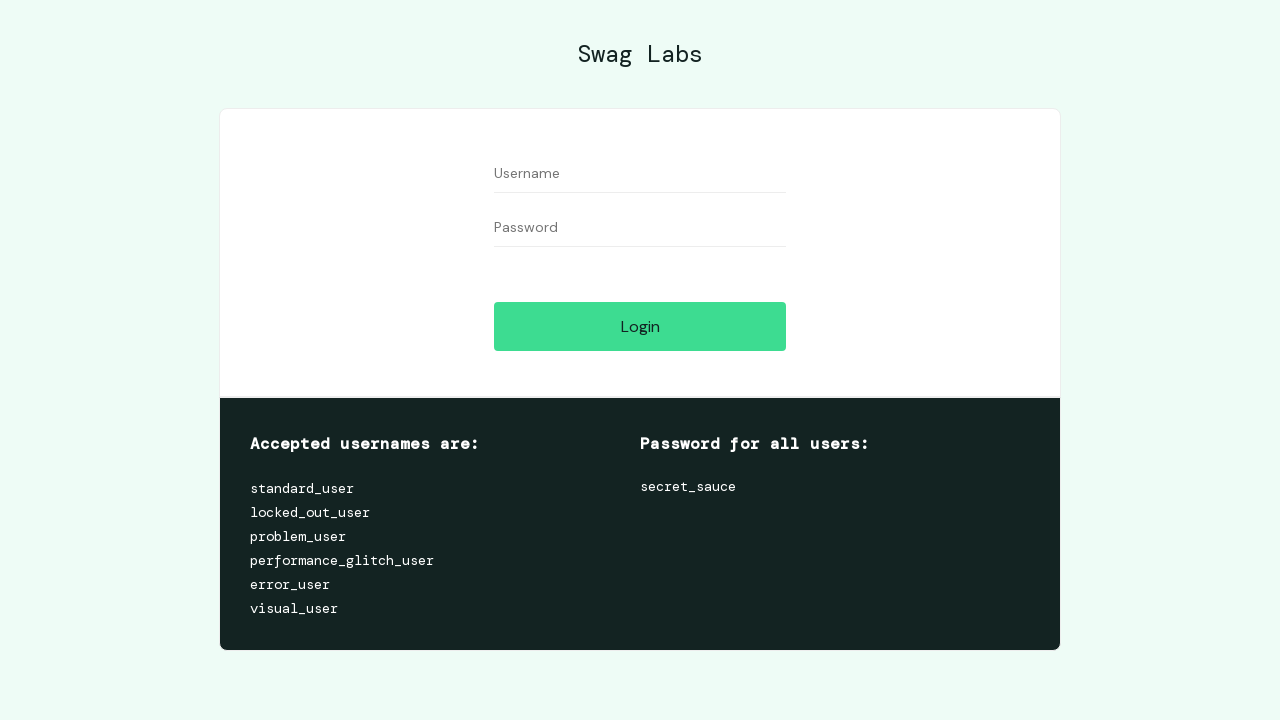